Tests handling of JavaScript prompt dialog by clicking a button to trigger the prompt, entering text, and accepting it

Starting URL: https://www.techlearn.in/code/prompt-dialog-box/

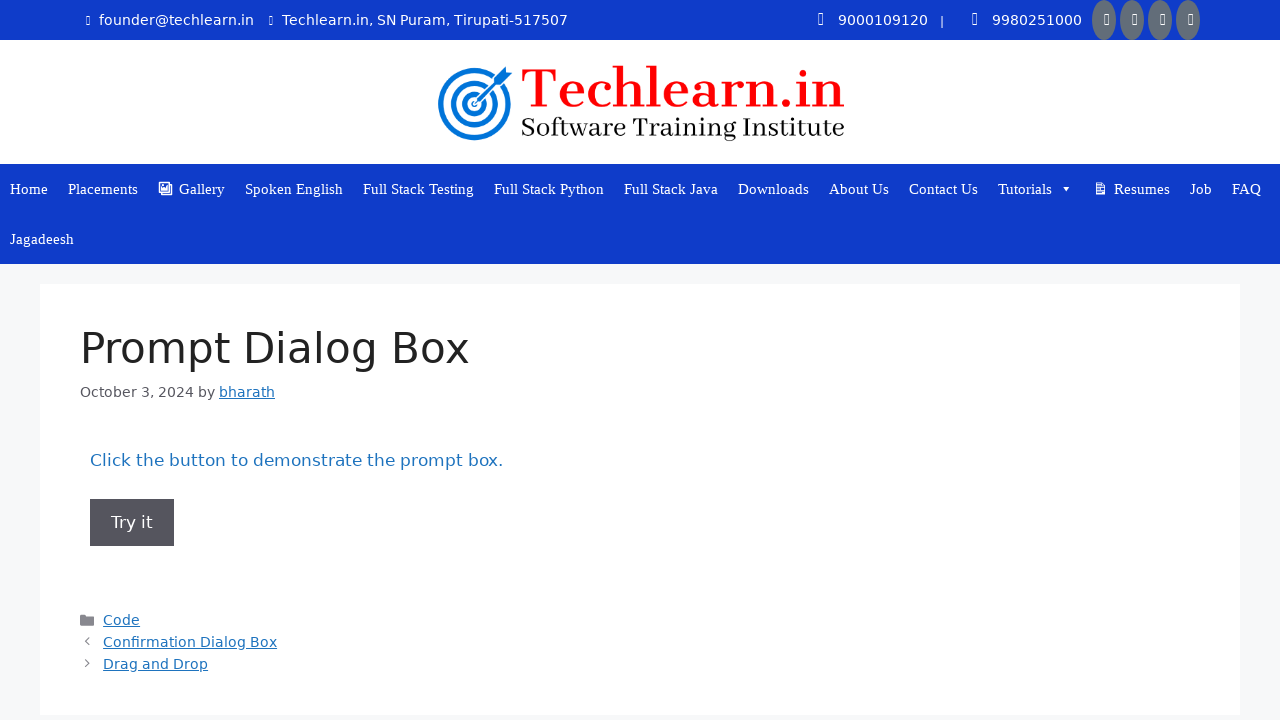

Clicked button to trigger JavaScript prompt dialog at (132, 522) on button[onclick='myFunction()']
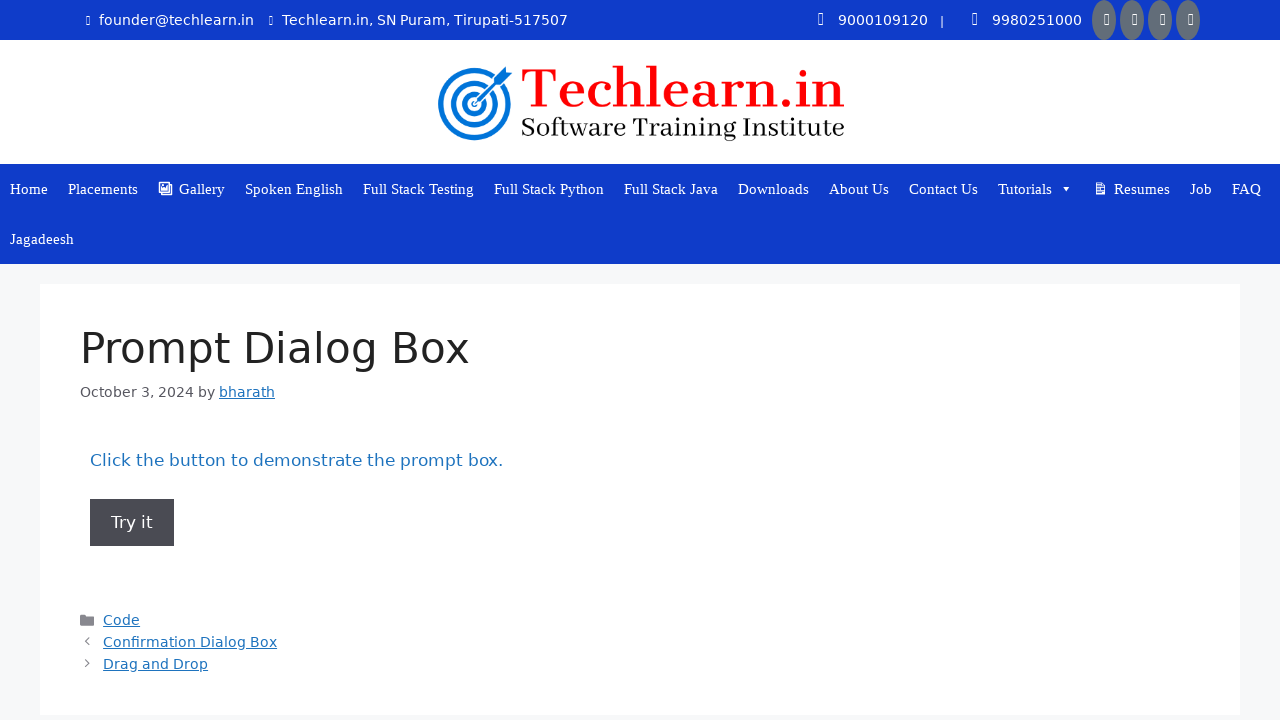

Set up dialog handler to accept prompt with text 'VR'
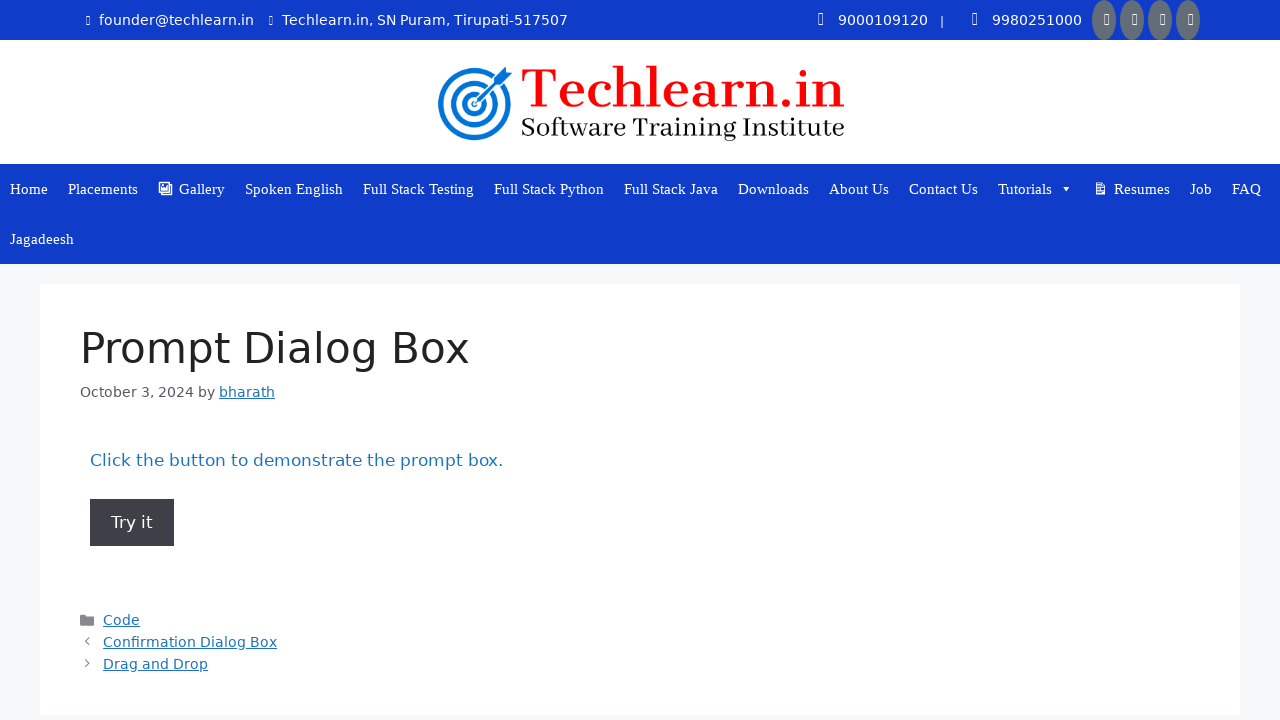

Re-clicked button to trigger and handle prompt dialog with 'VR' input at (132, 522) on button[onclick='myFunction()']
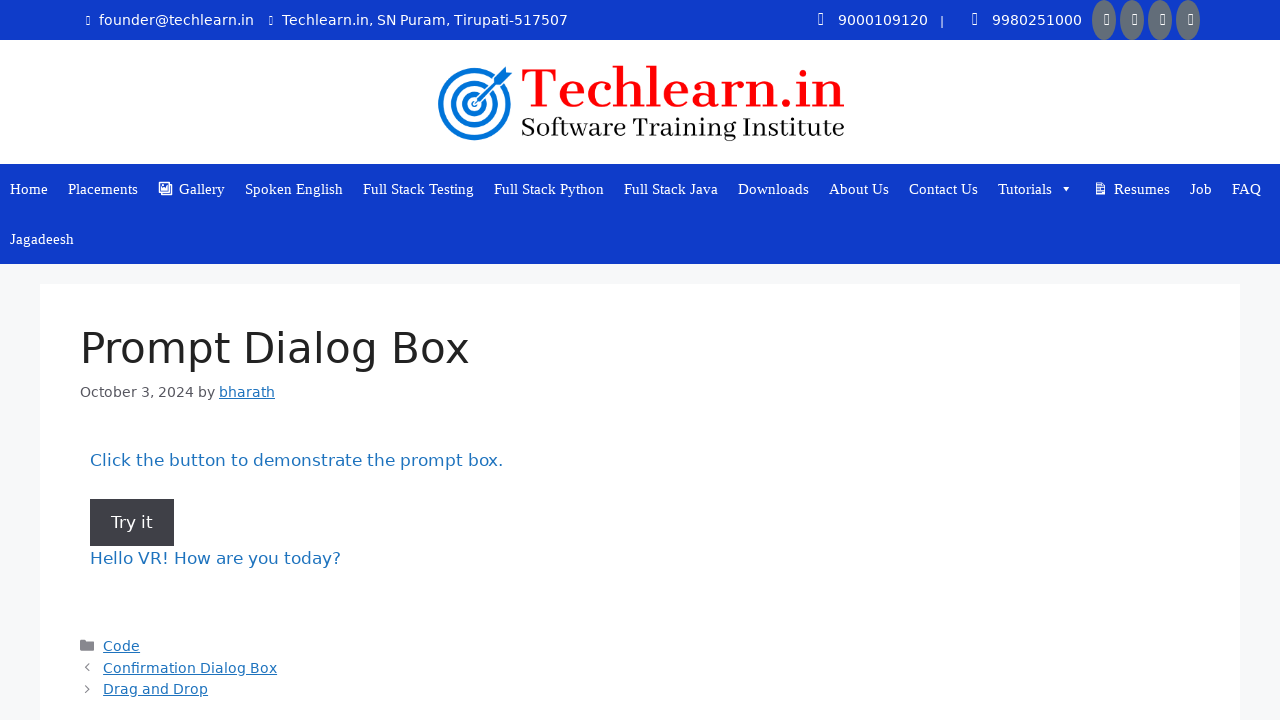

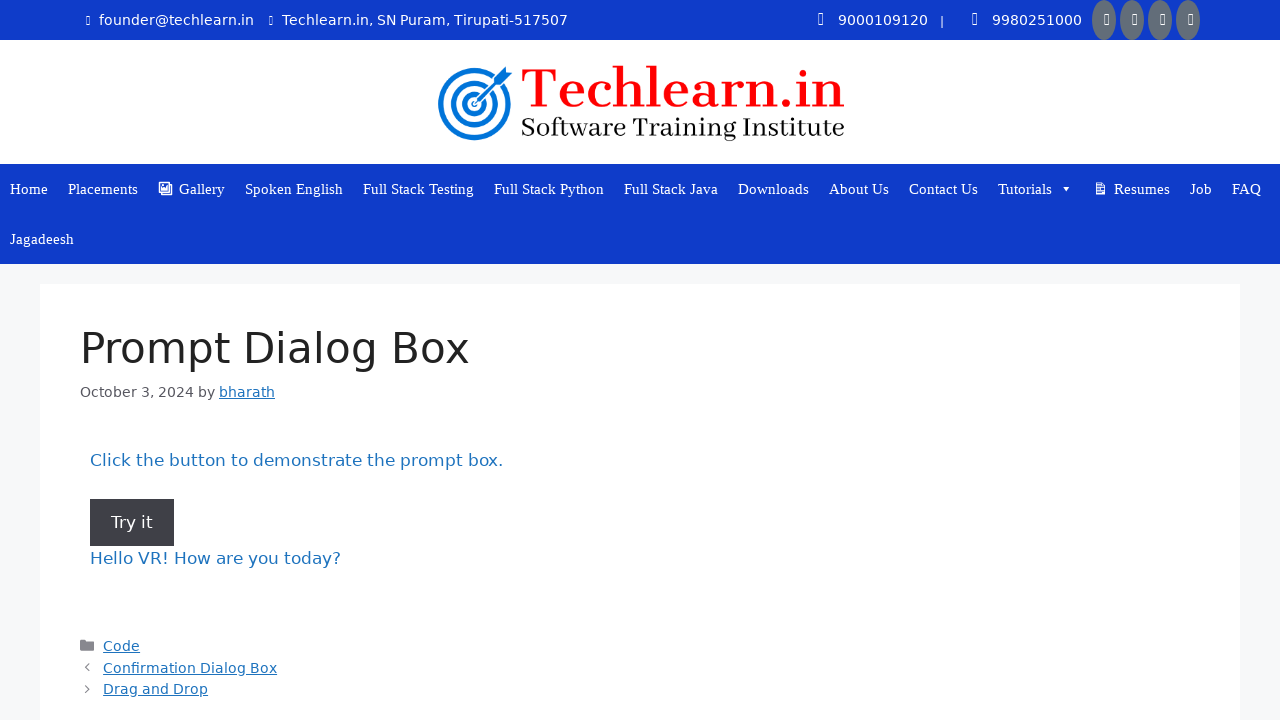